Tests that the main page loads correctly and verifies the page title contains the expected text "니쁜스"

Starting URL: https://www.nibbuns.co.kr/

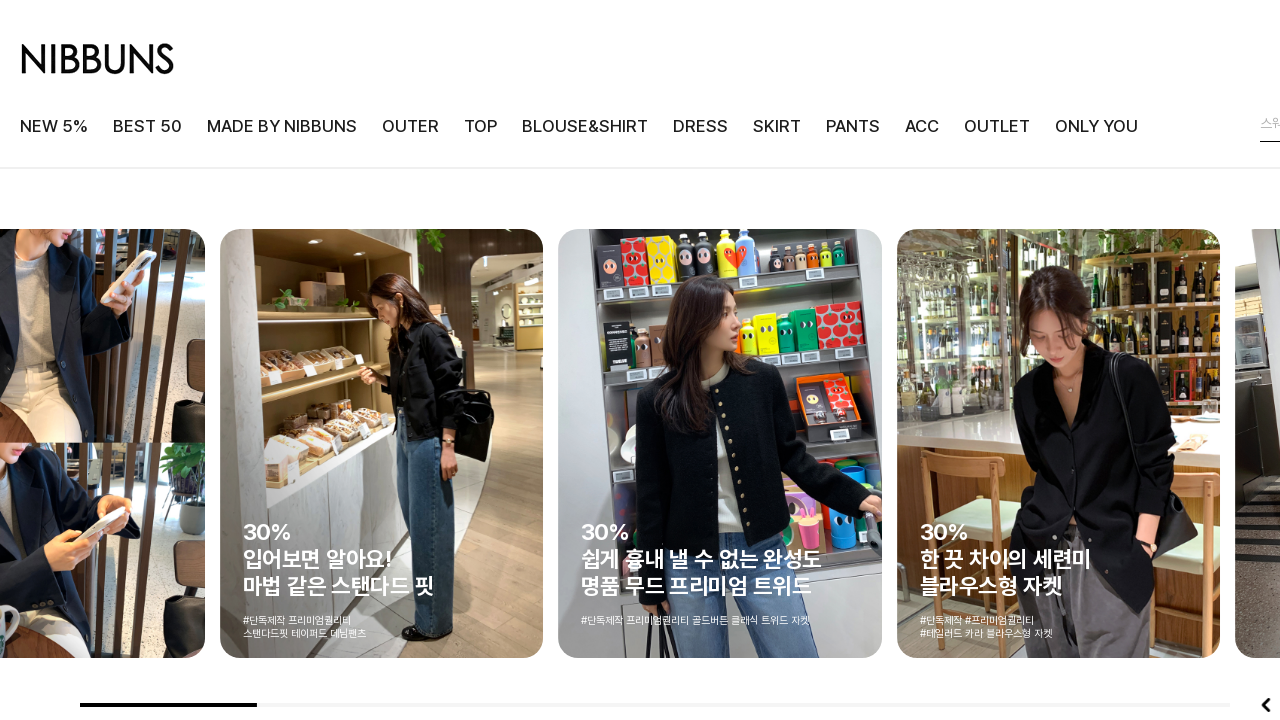

Navigated to https://www.nibbuns.co.kr/
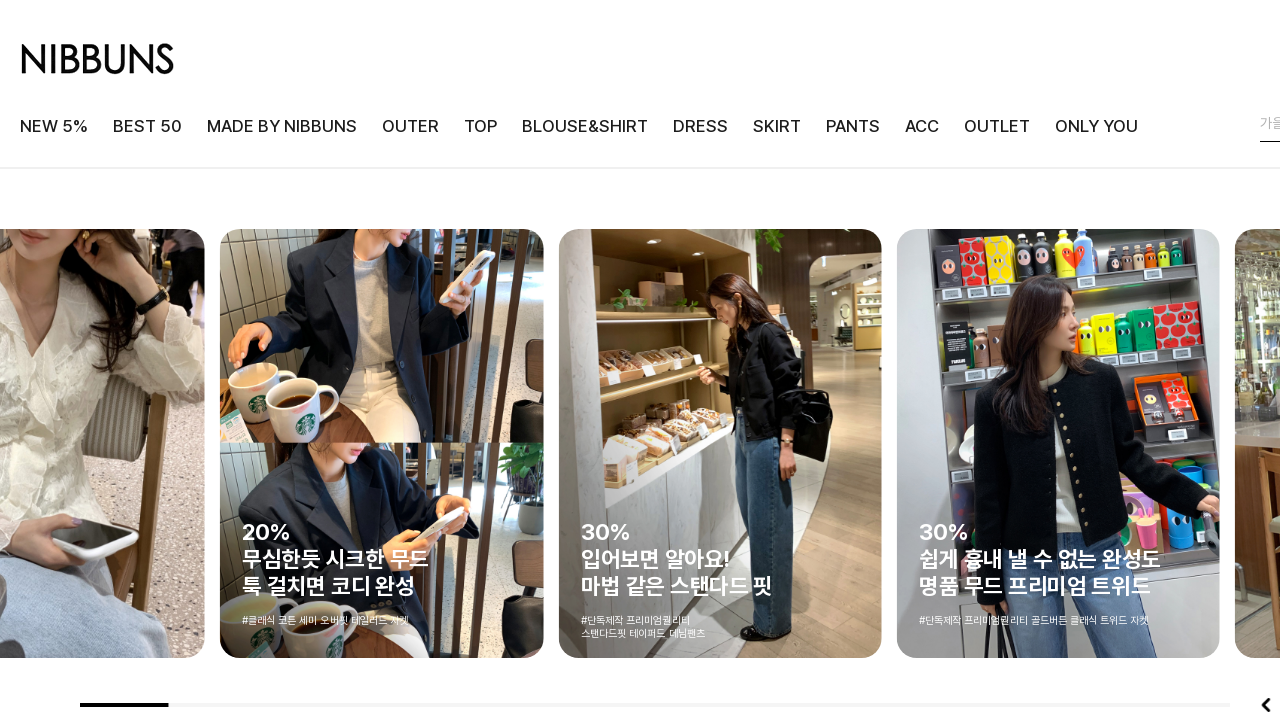

Verified page title contains '니쁜스'
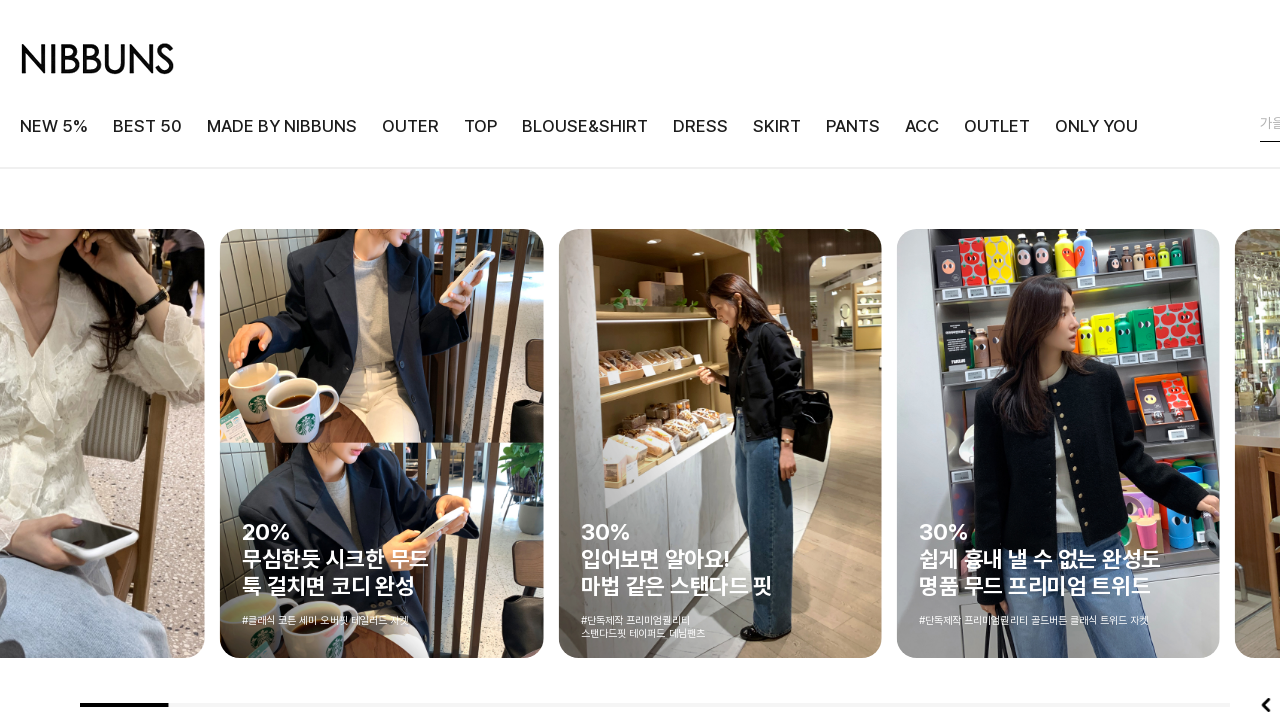

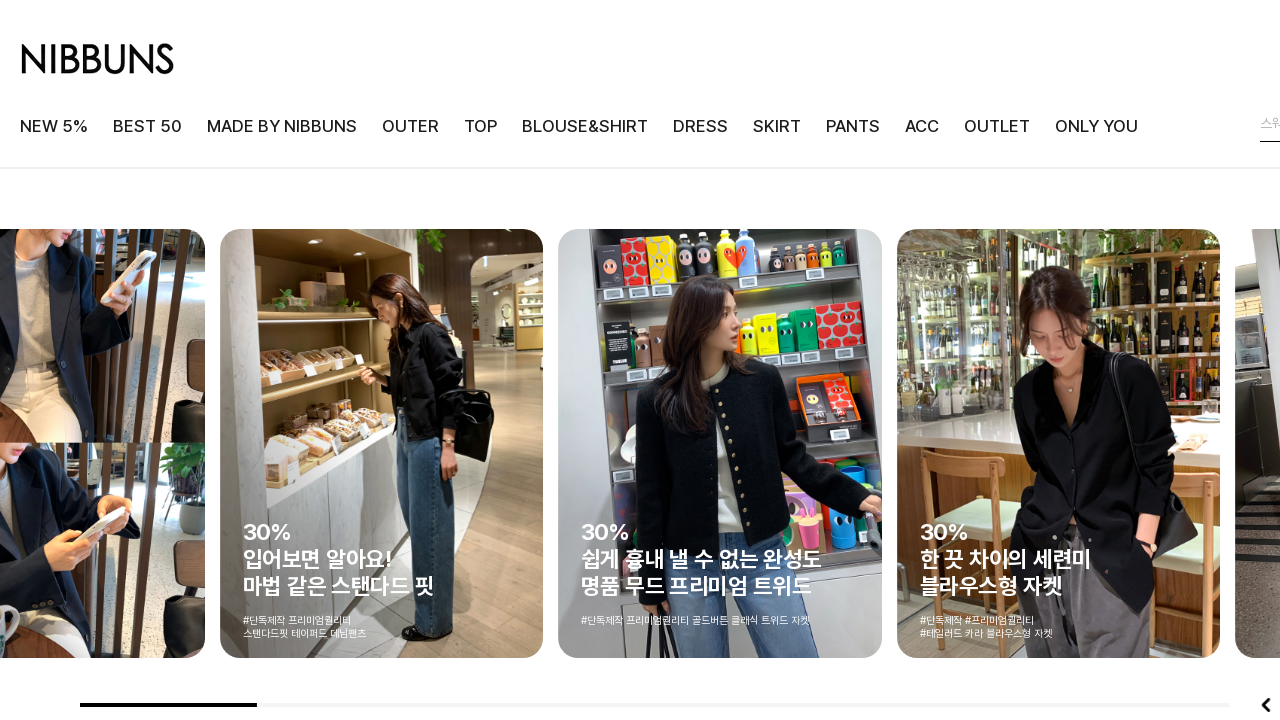